Tests that the todo counter displays the correct number of items

Starting URL: https://demo.playwright.dev/todomvc

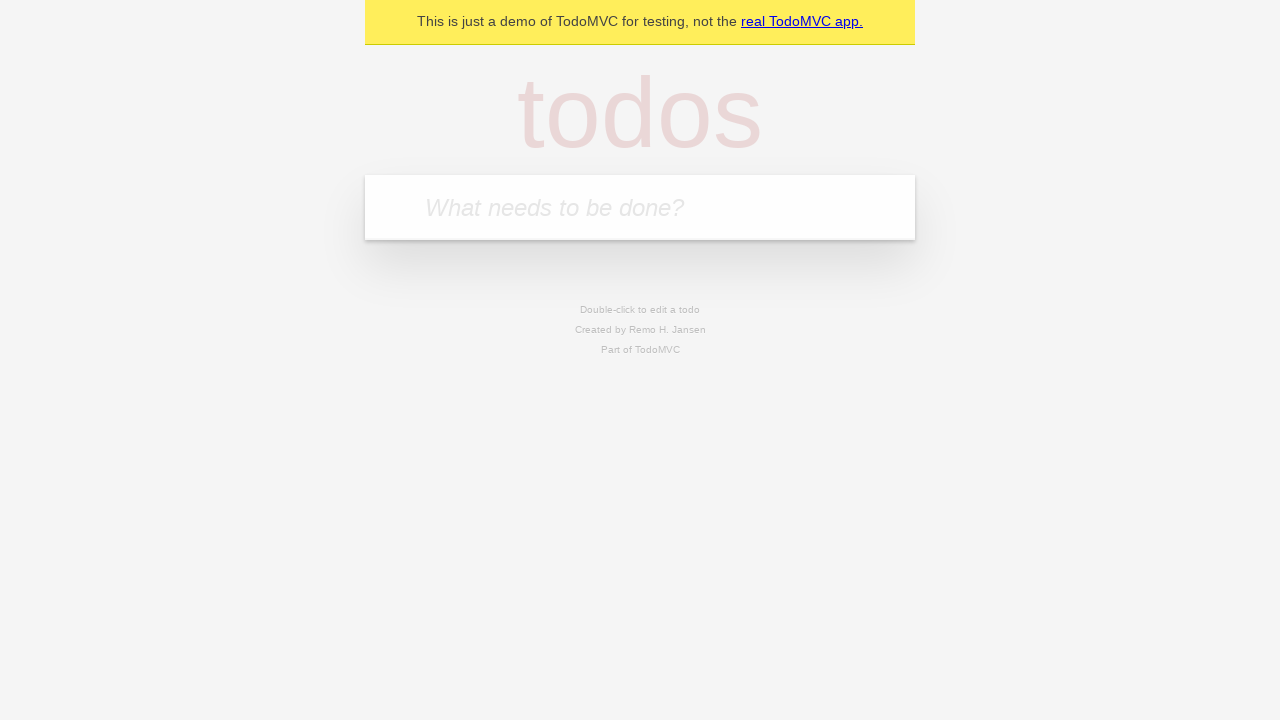

Located the todo input field
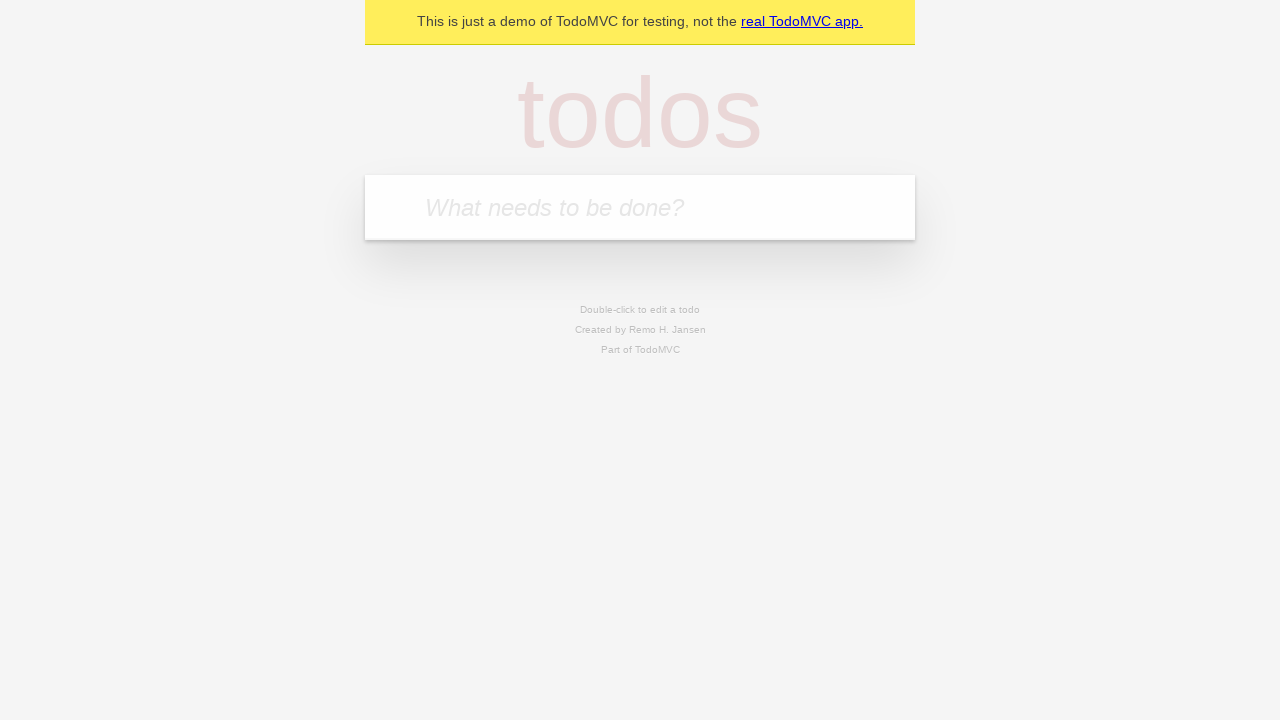

Filled first todo with 'buy some cheese' on internal:attr=[placeholder="What needs to be done?"i]
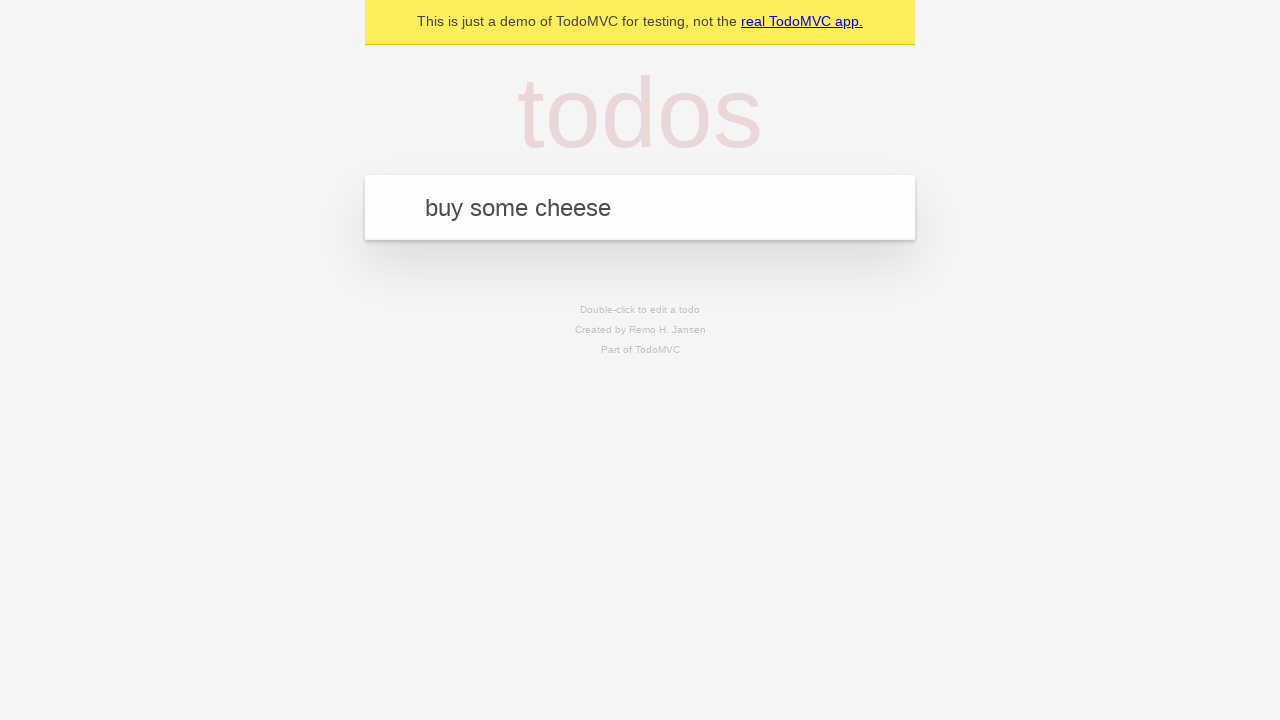

Pressed Enter to create first todo on internal:attr=[placeholder="What needs to be done?"i]
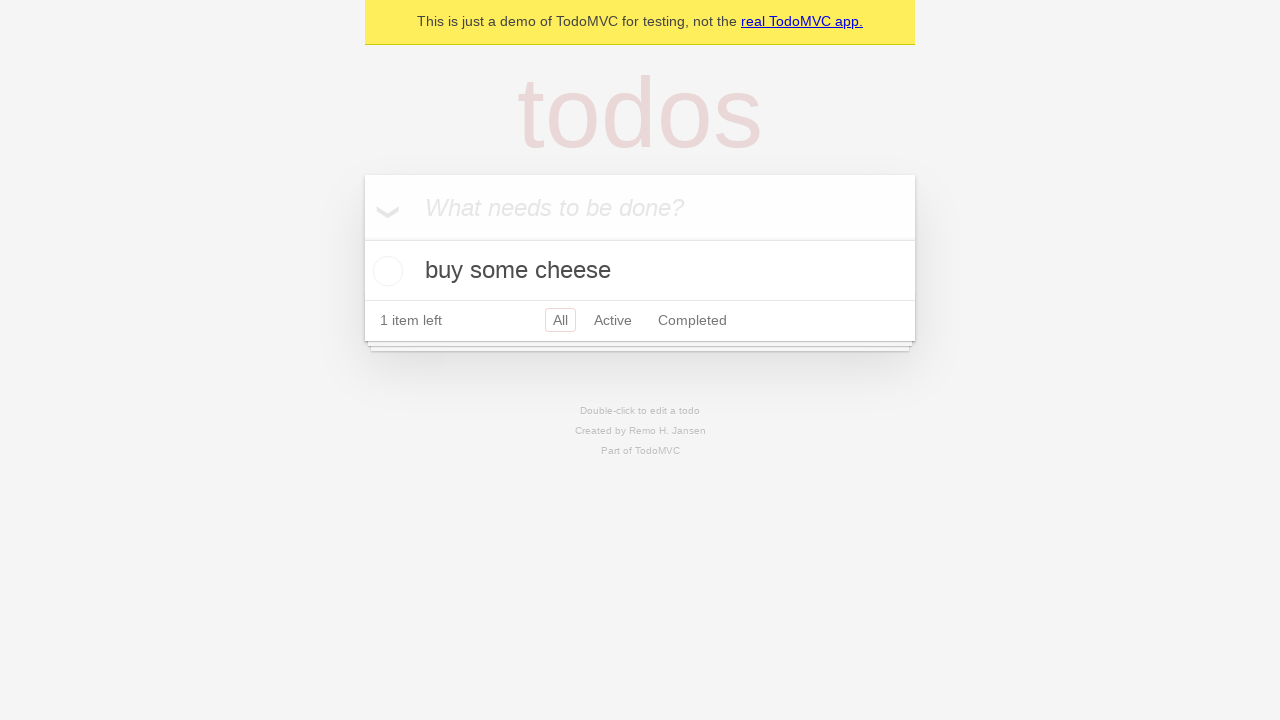

Todo counter appeared after creating first todo
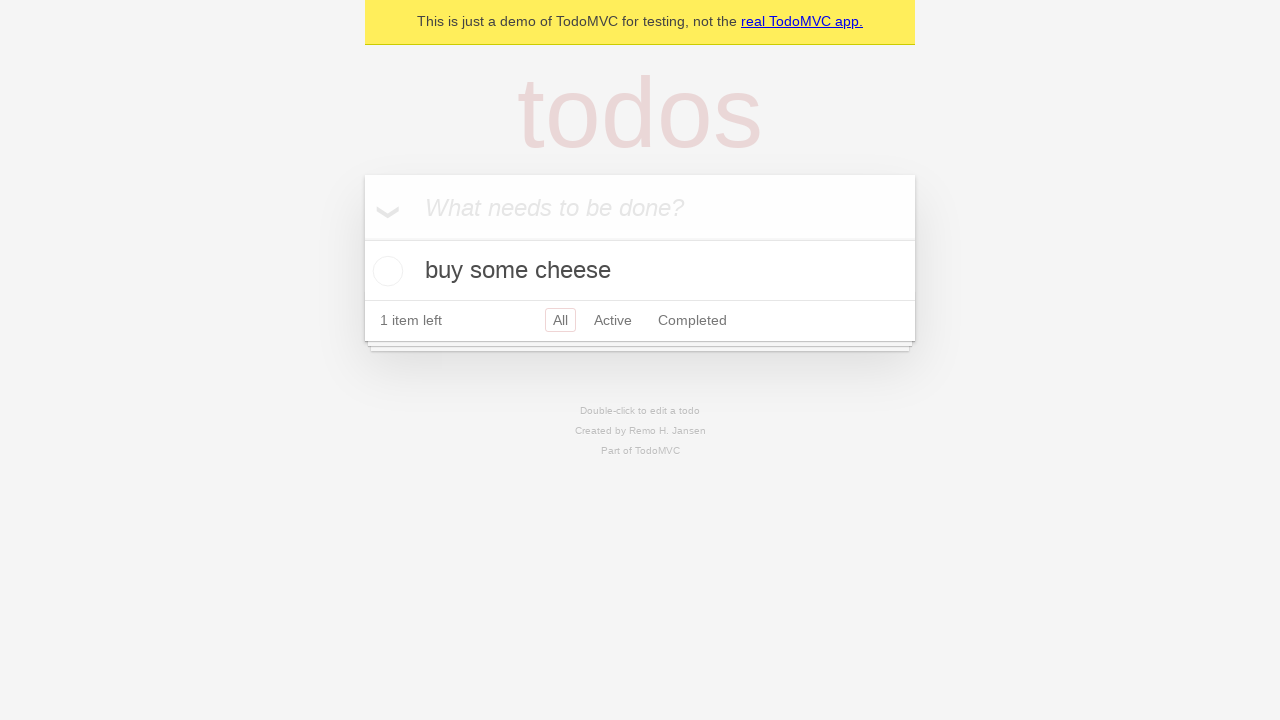

Filled second todo with 'feed the cat' on internal:attr=[placeholder="What needs to be done?"i]
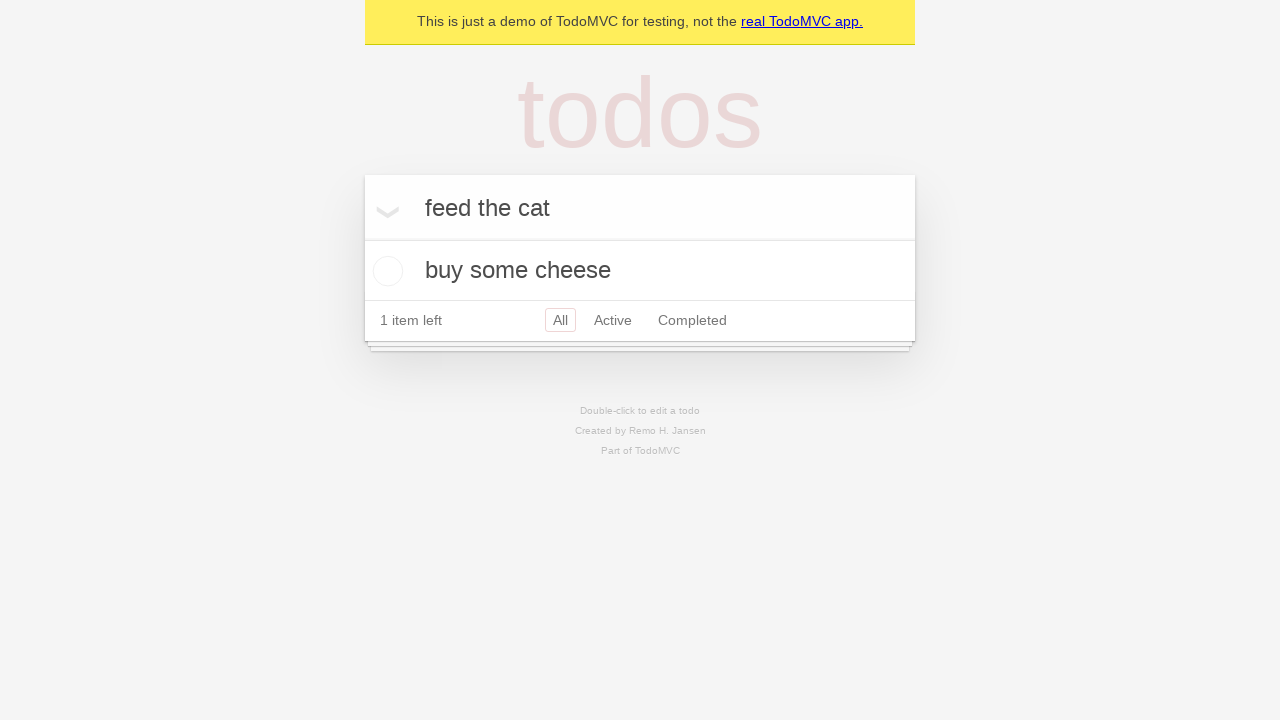

Pressed Enter to create second todo on internal:attr=[placeholder="What needs to be done?"i]
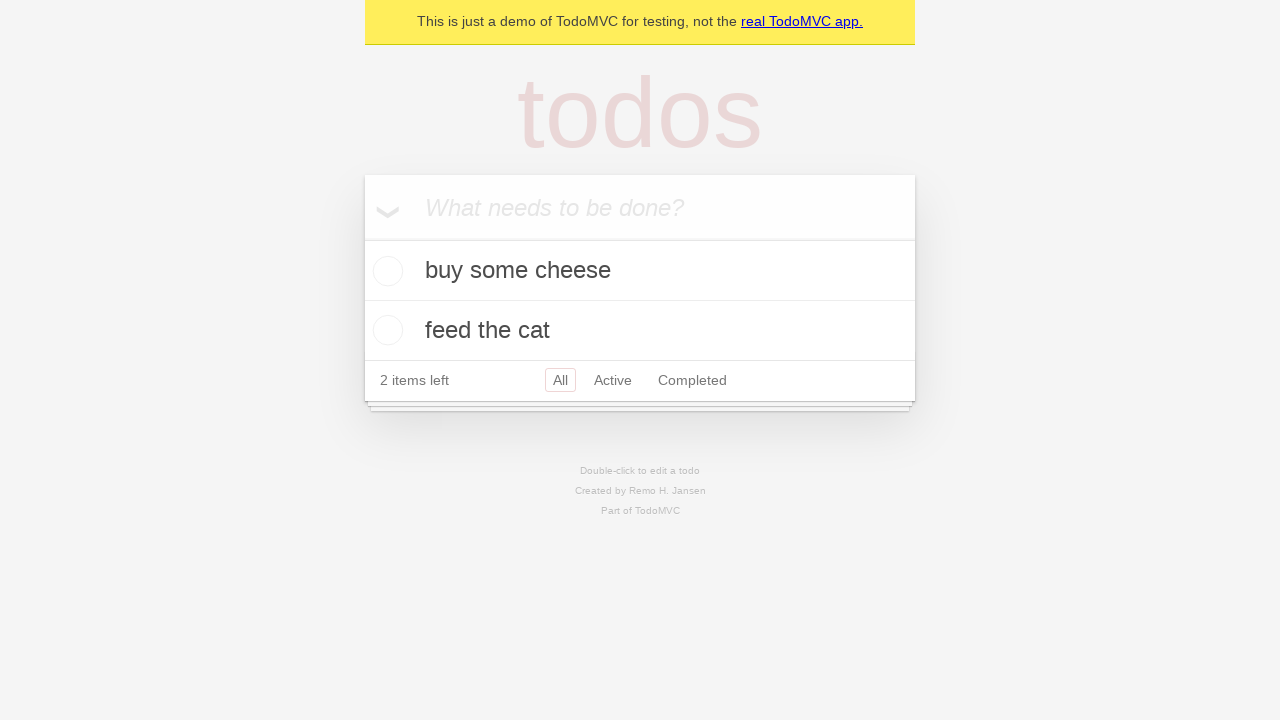

Todo counter updated to reflect 2 items
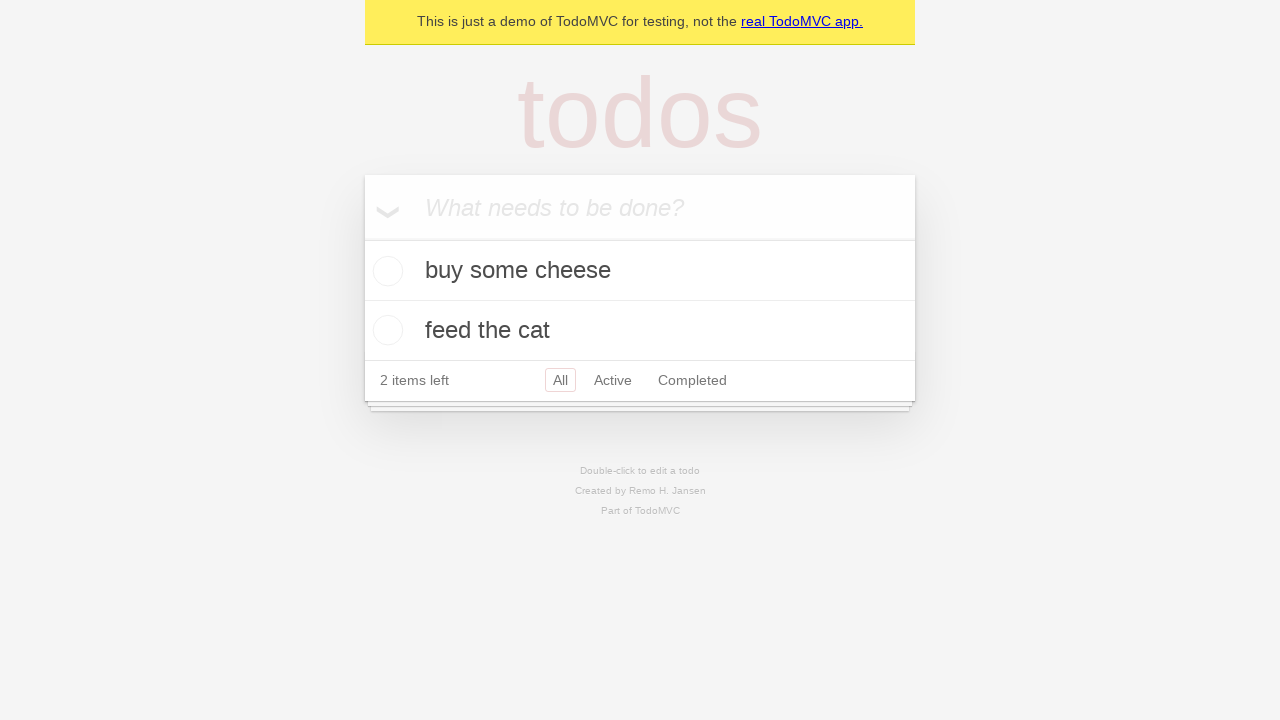

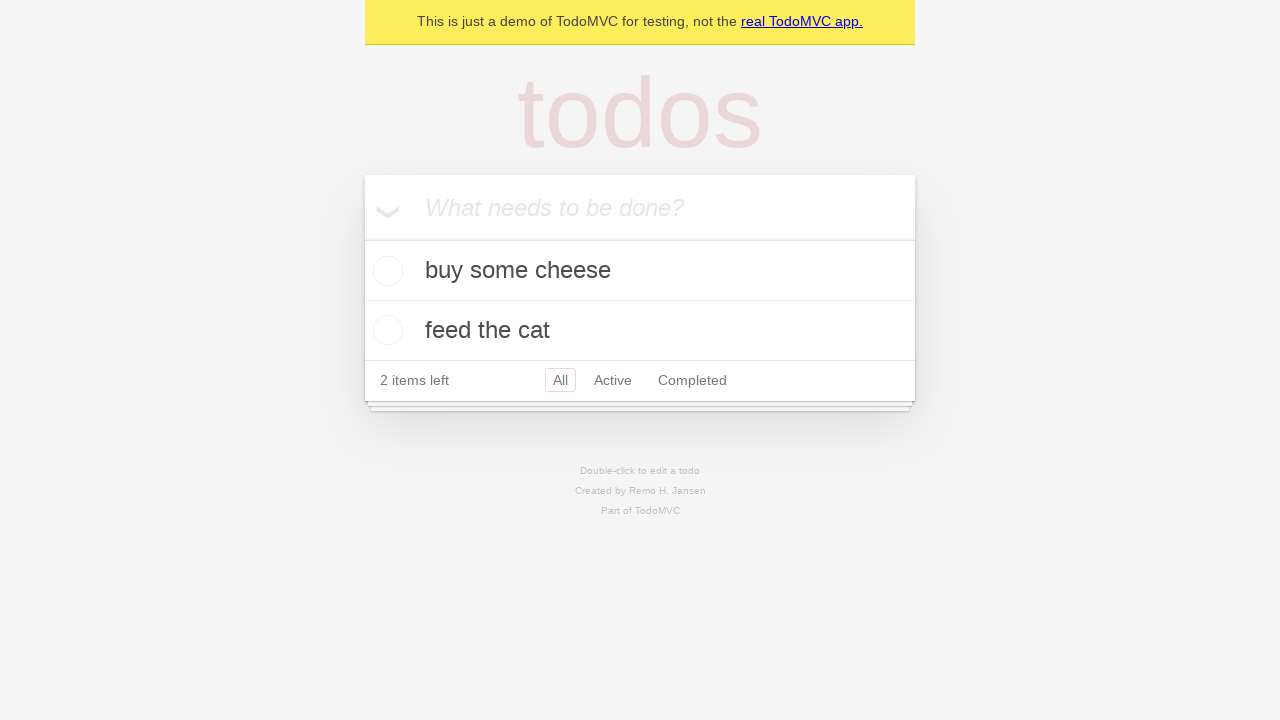